Navigates to OrangeHRM trial page and verifies the country dropdown contains the expected number of options (232 countries)

Starting URL: https://www.orangehrm.com/orangehrm-30-day-trial

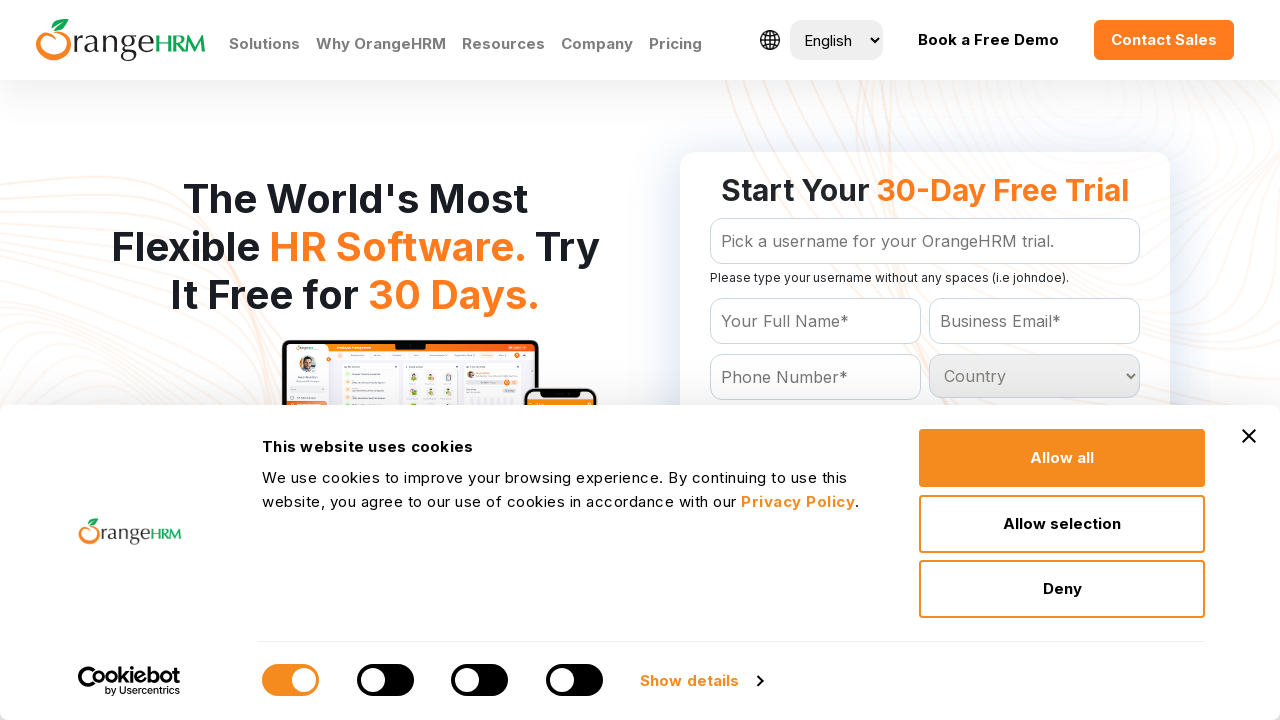

Located country dropdown element by ID 'Form_getForm_Country'
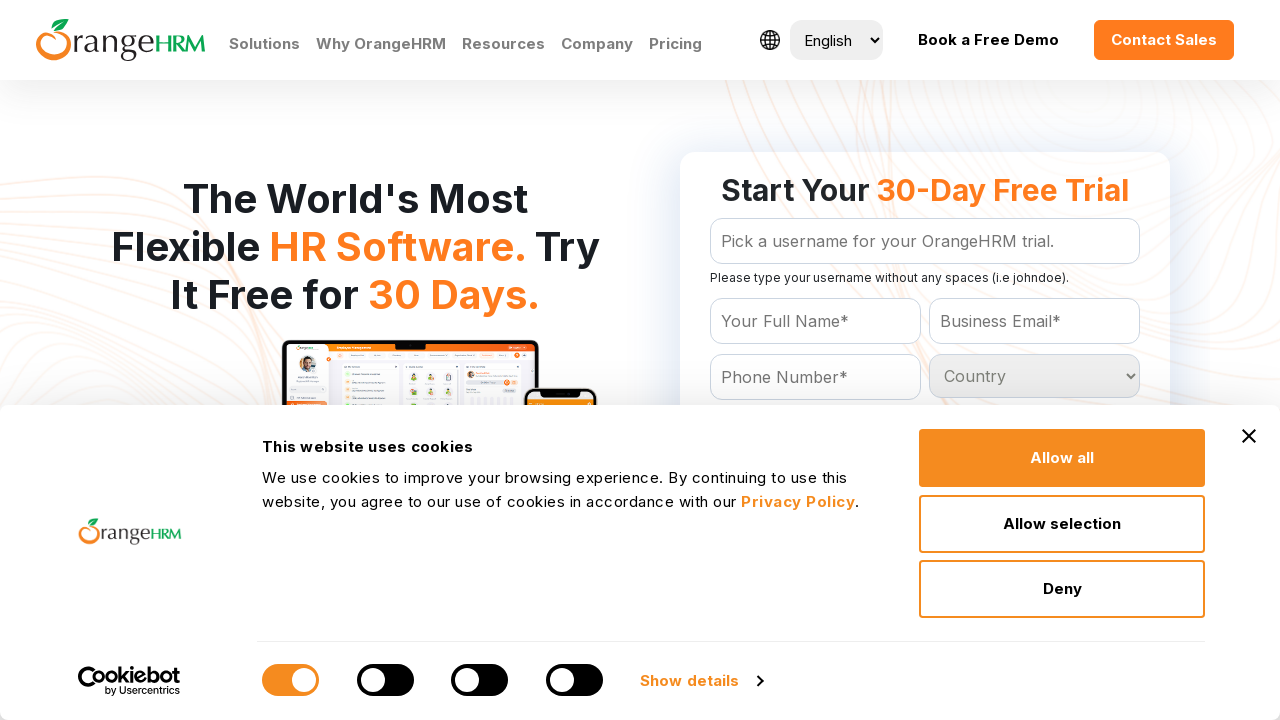

Retrieved all option elements from country dropdown
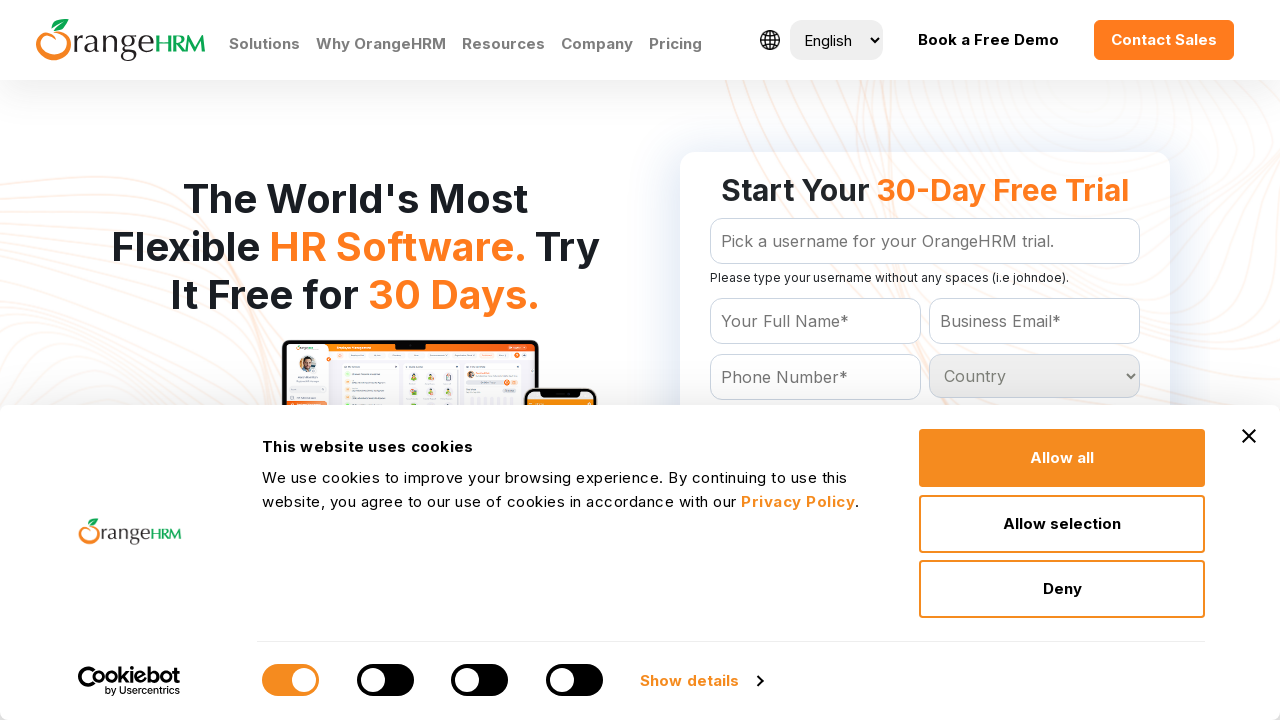

Counted dropdown options: 232 countries found (excluding placeholder)
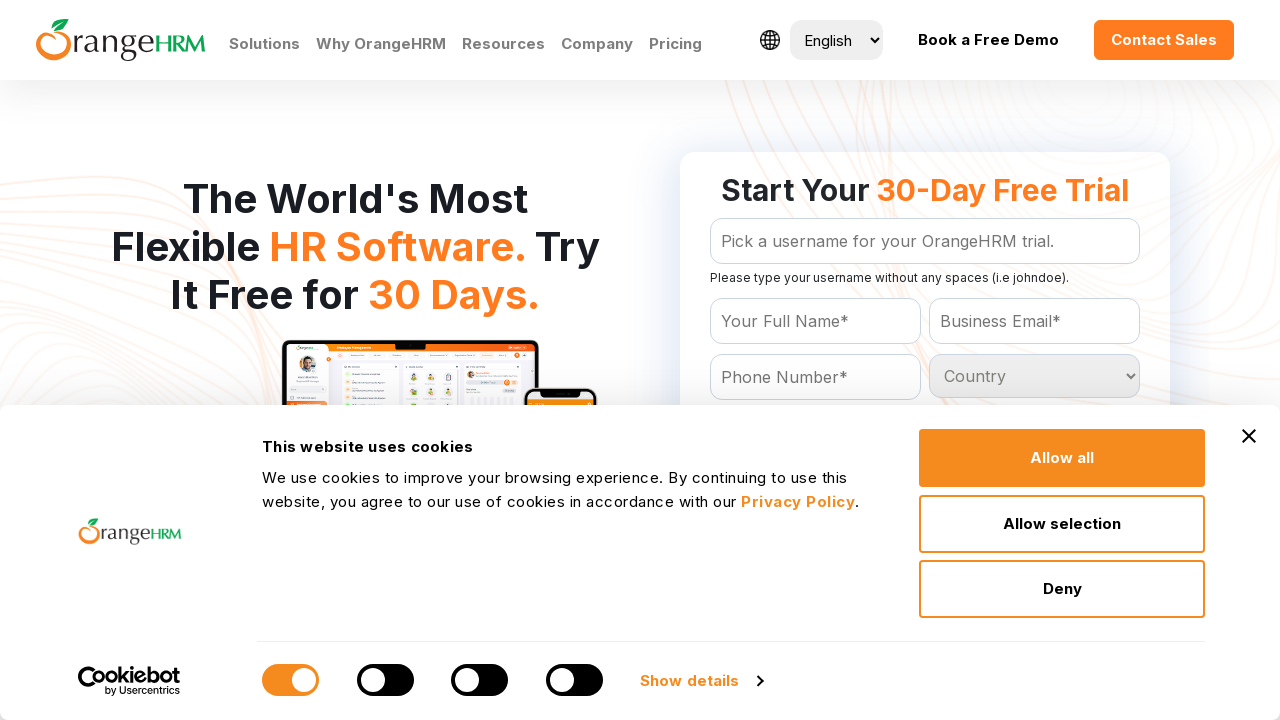

Verified: Country dropdown contains expected 232 options
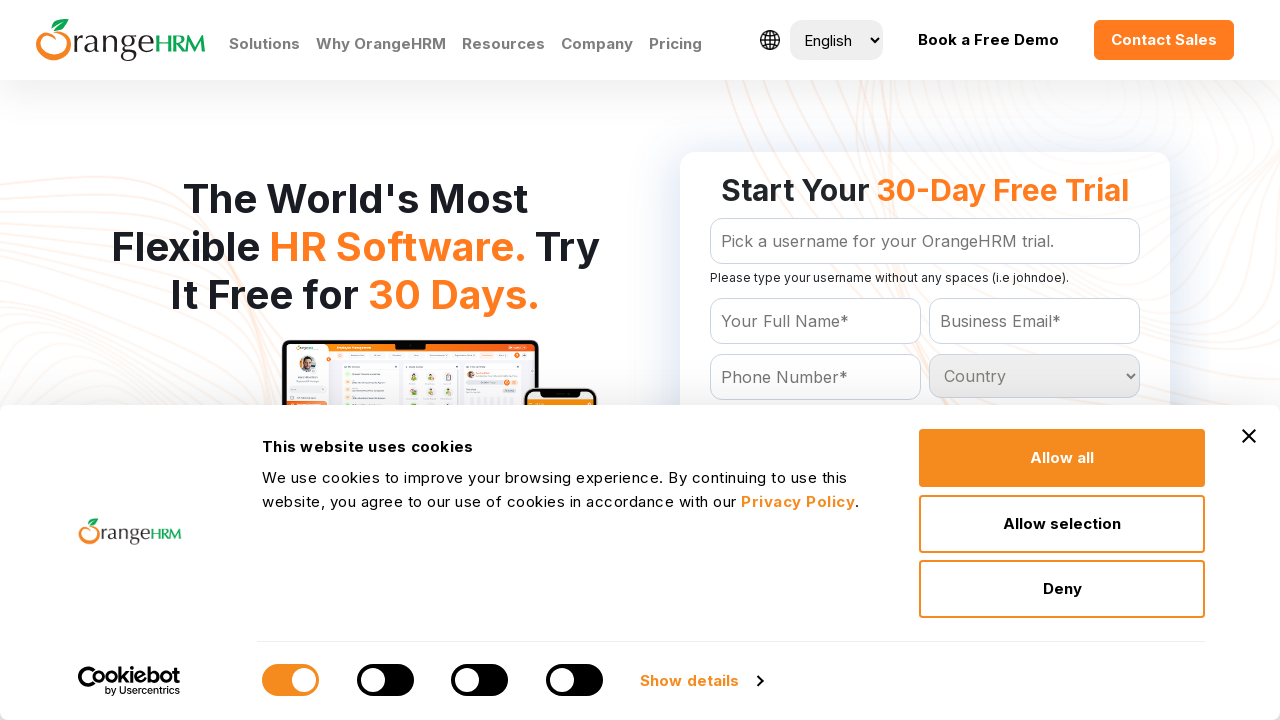

Printed all country options with their indices
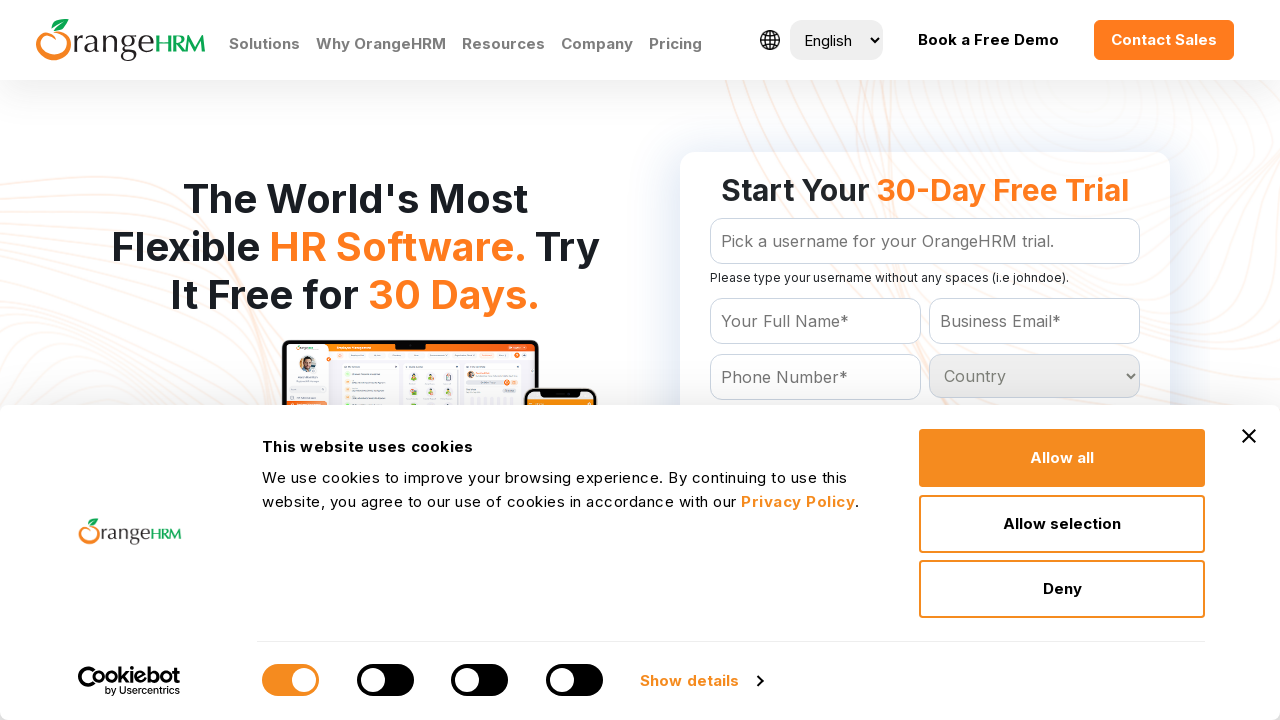

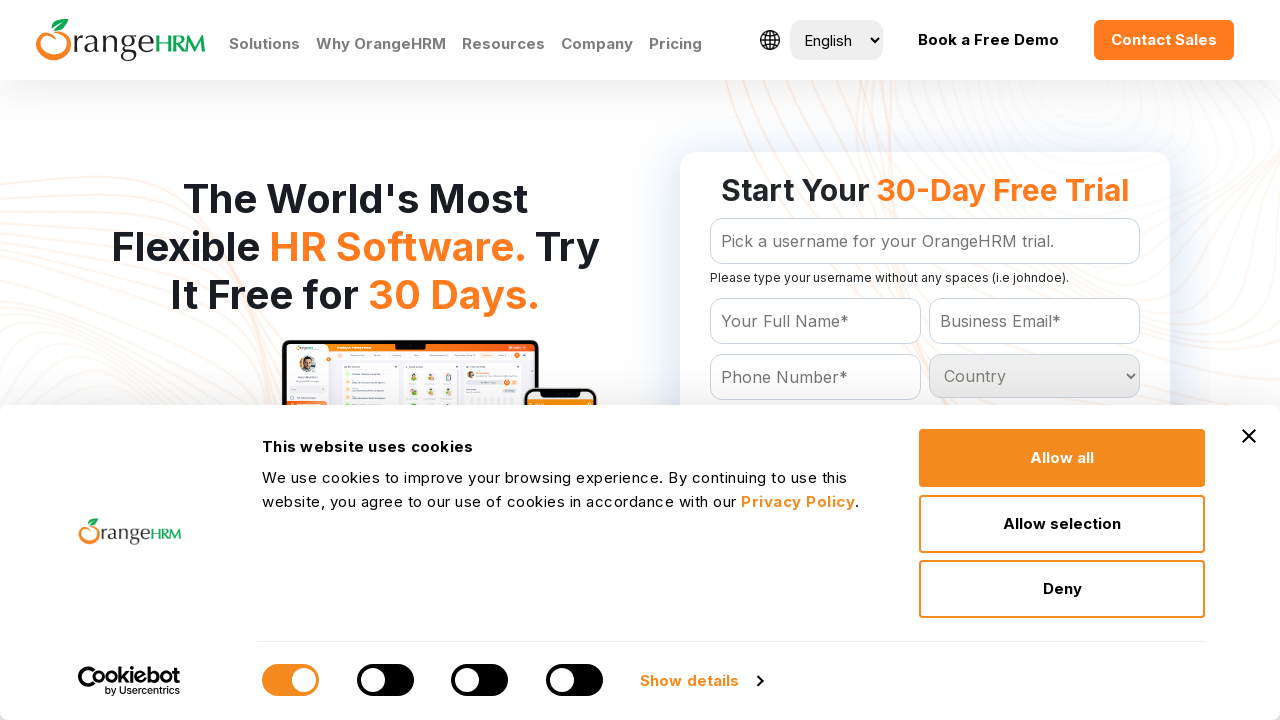